Tests the date picker component by selecting a specific month (September), year (2015), and day (16) from dropdown selectors and verifies the selected date is displayed correctly.

Starting URL: https://demoqa.com/date-picker

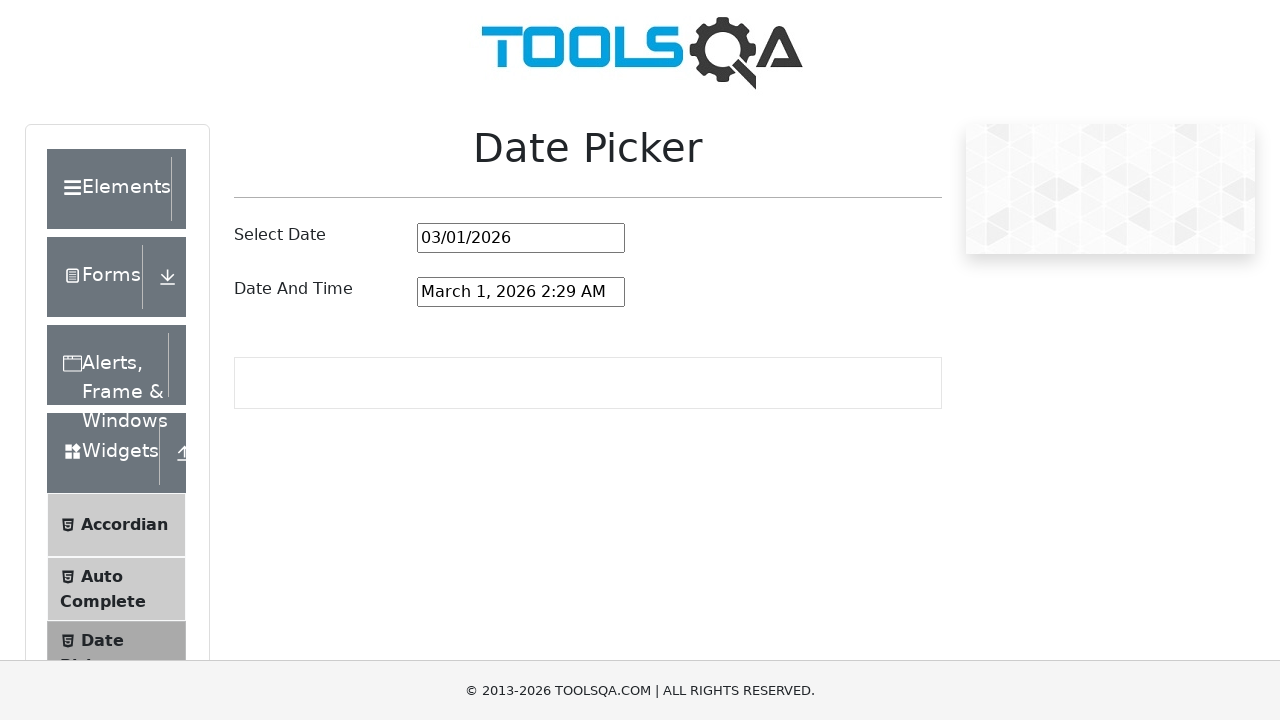

Clicked on date picker input to open the date picker at (521, 238) on #datePickerMonthYearInput
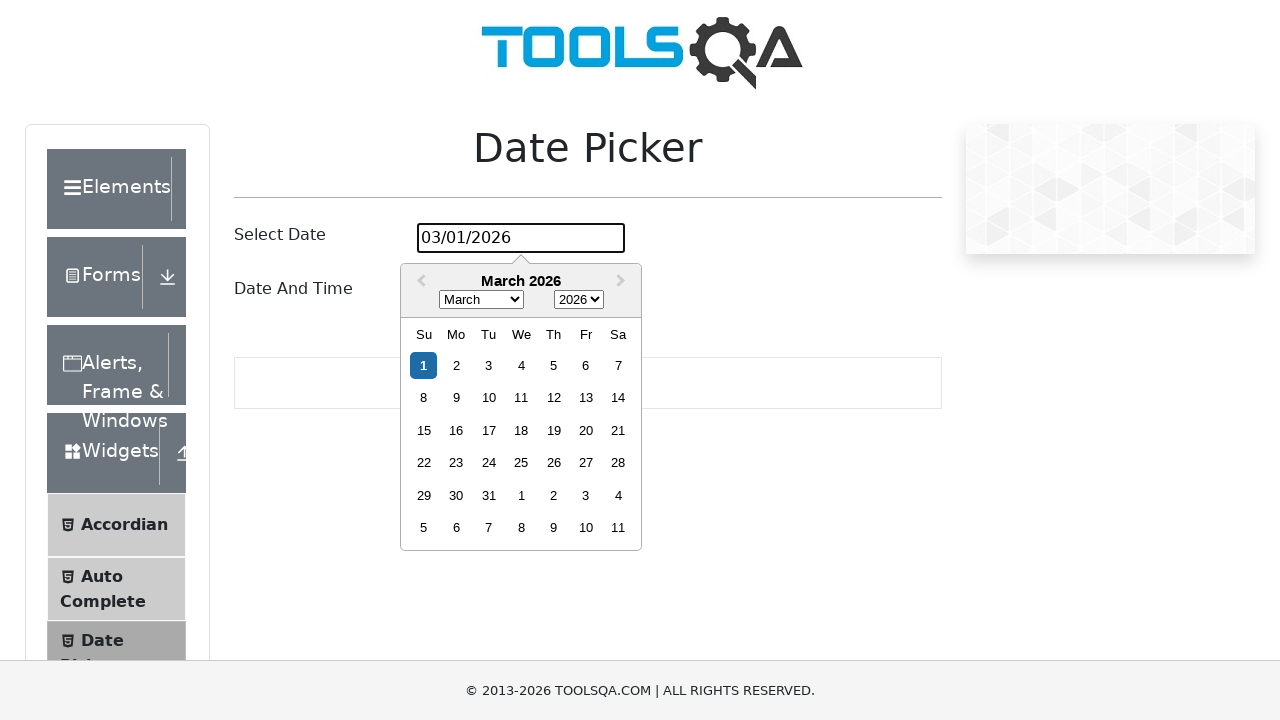

Selected September from month dropdown on .react-datepicker__month-select
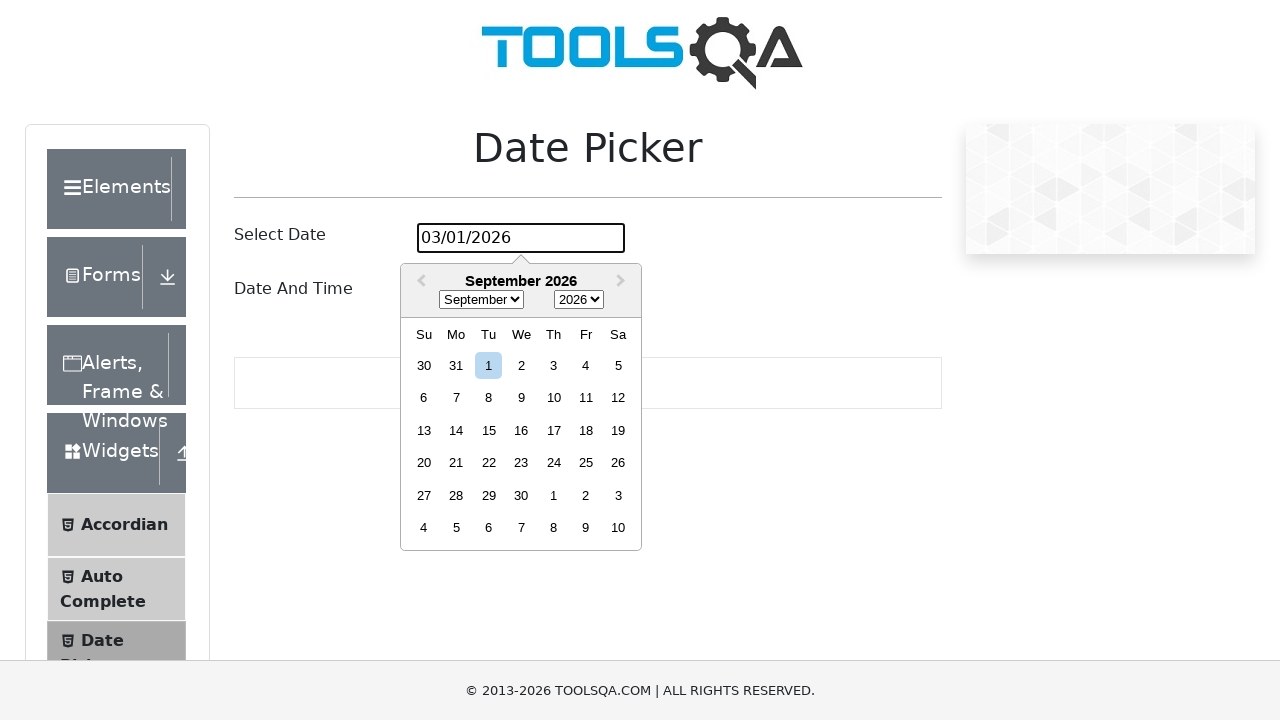

Selected 2015 from year dropdown on .react-datepicker__year-select
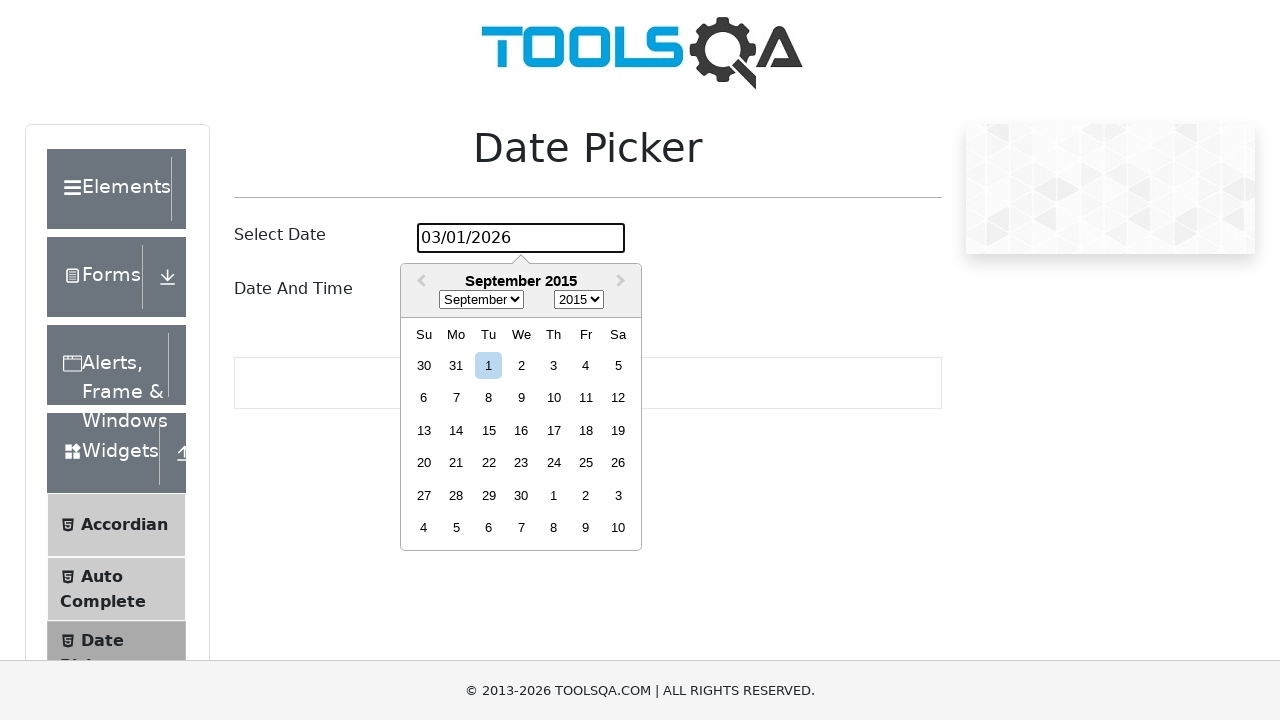

Clicked on day 16 to select it at (521, 430) on .react-datepicker__day--016:not(.react-datepicker__day--outside-month)
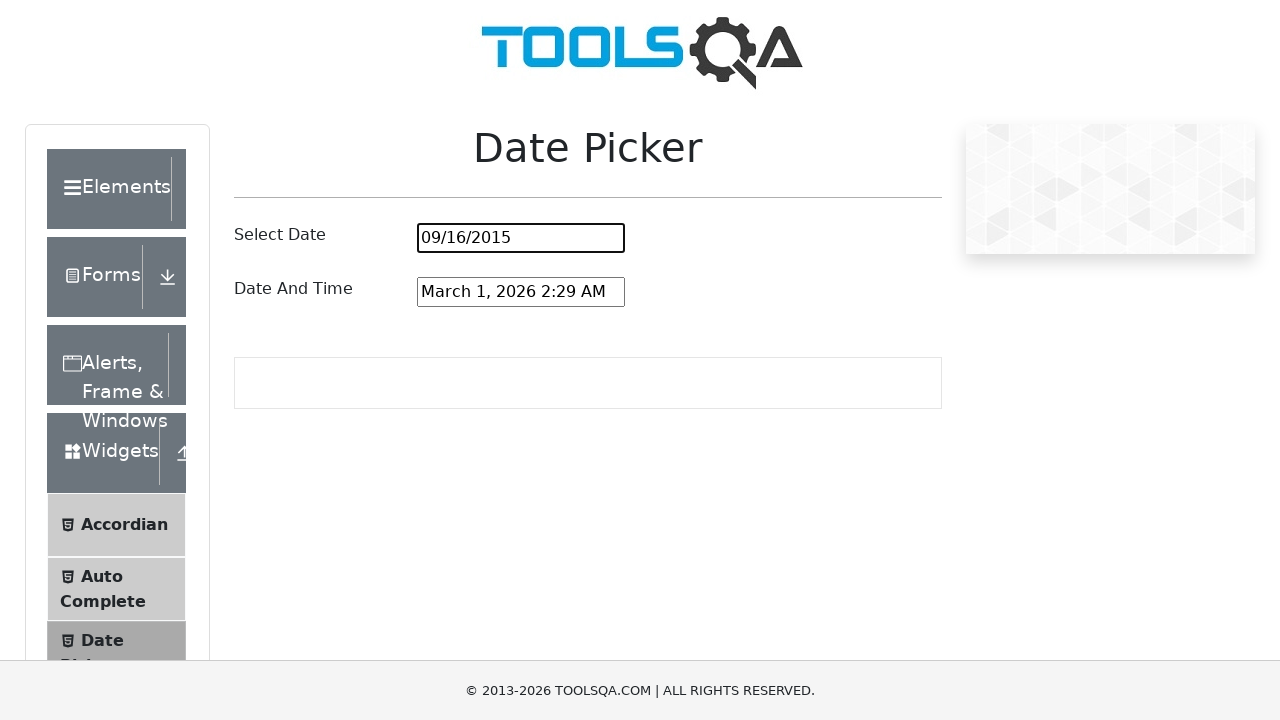

Verified the selected date displays as 09/16/2015
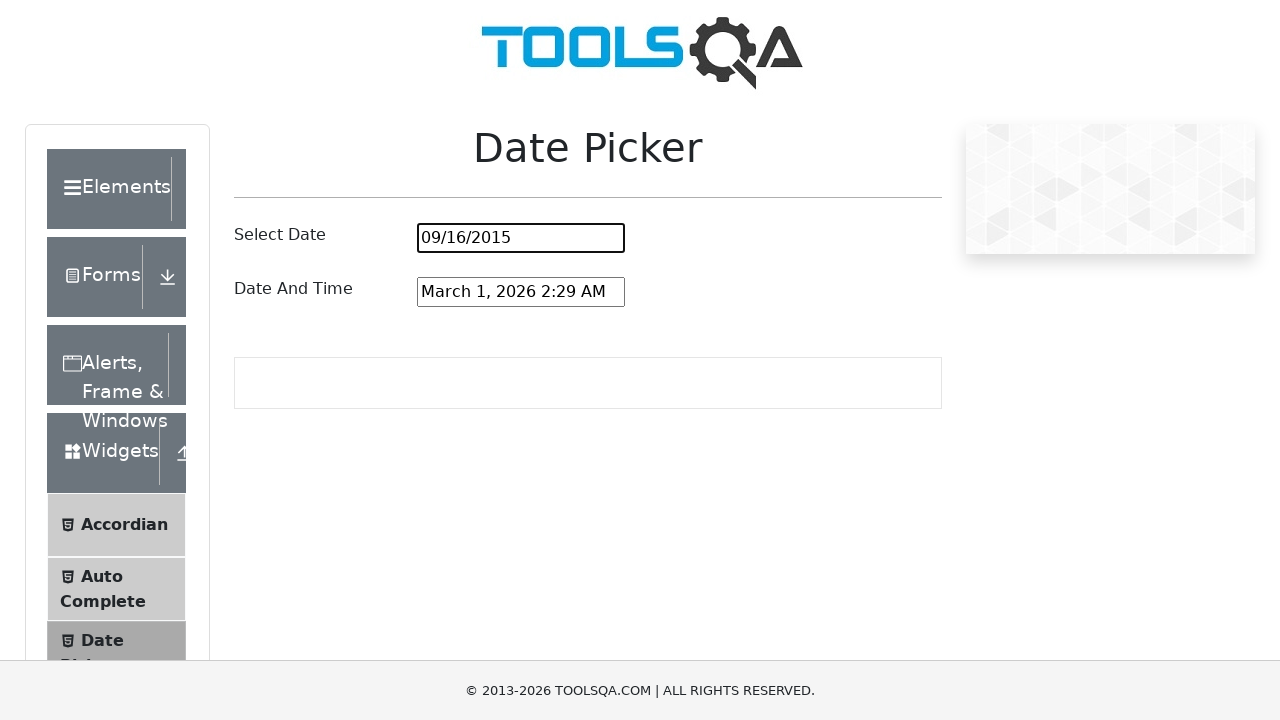

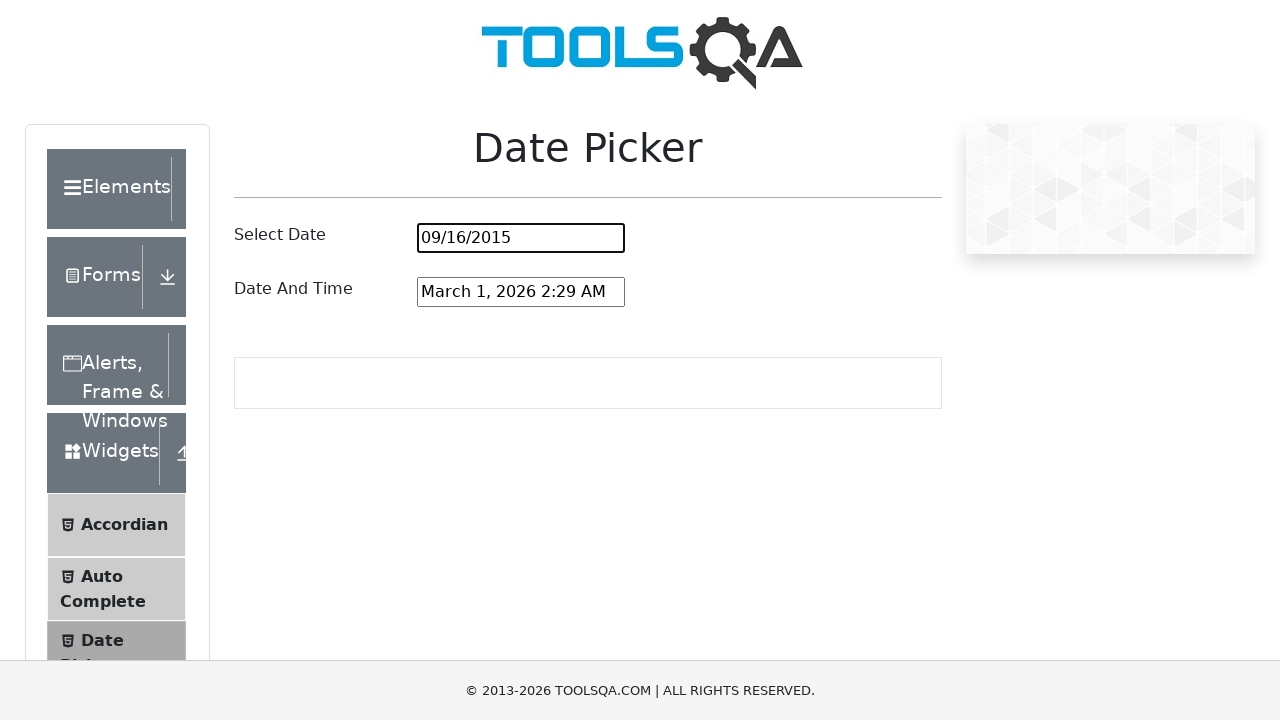